Tests toggling checkboxes by clicking on a specific checkbox element

Starting URL: http://the-internet.herokuapp.com/checkboxes

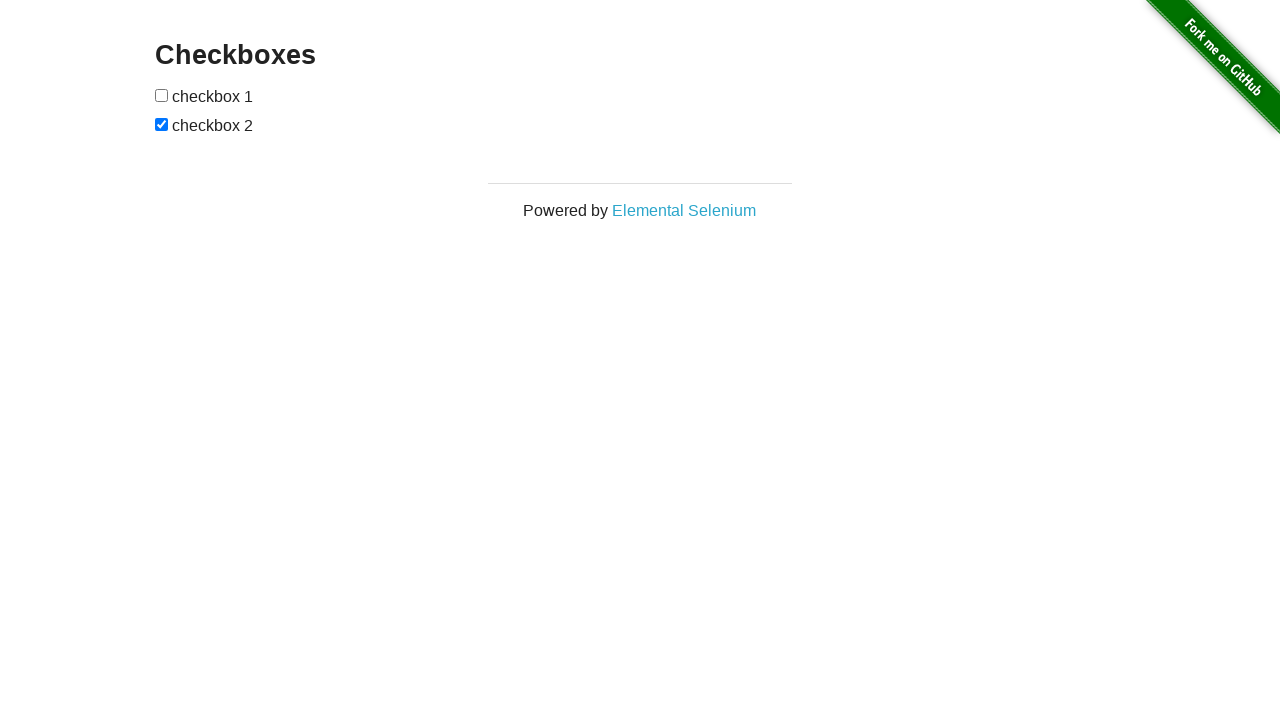

Clicked first checkbox to toggle it at (162, 95) on (//input[@type='checkbox'])[1]
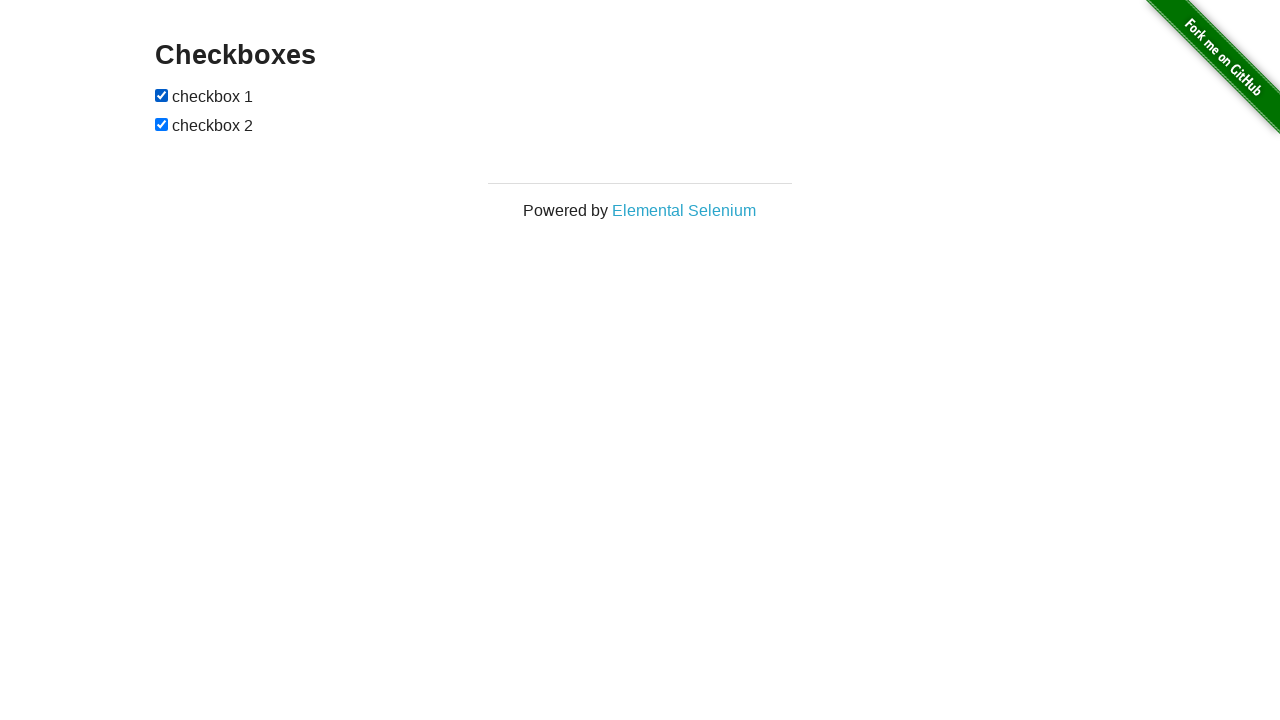

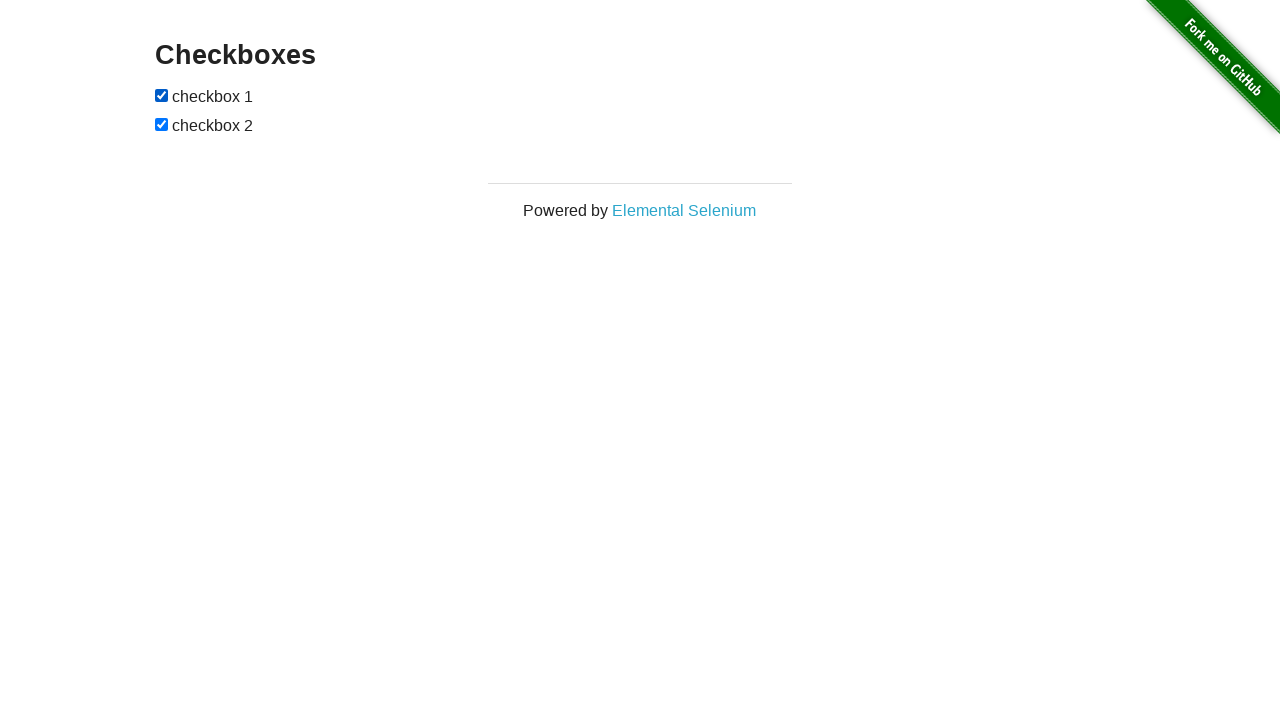